Tests navigation to Multiple Windows page by clicking the link and navigating back

Starting URL: https://the-internet.herokuapp.com

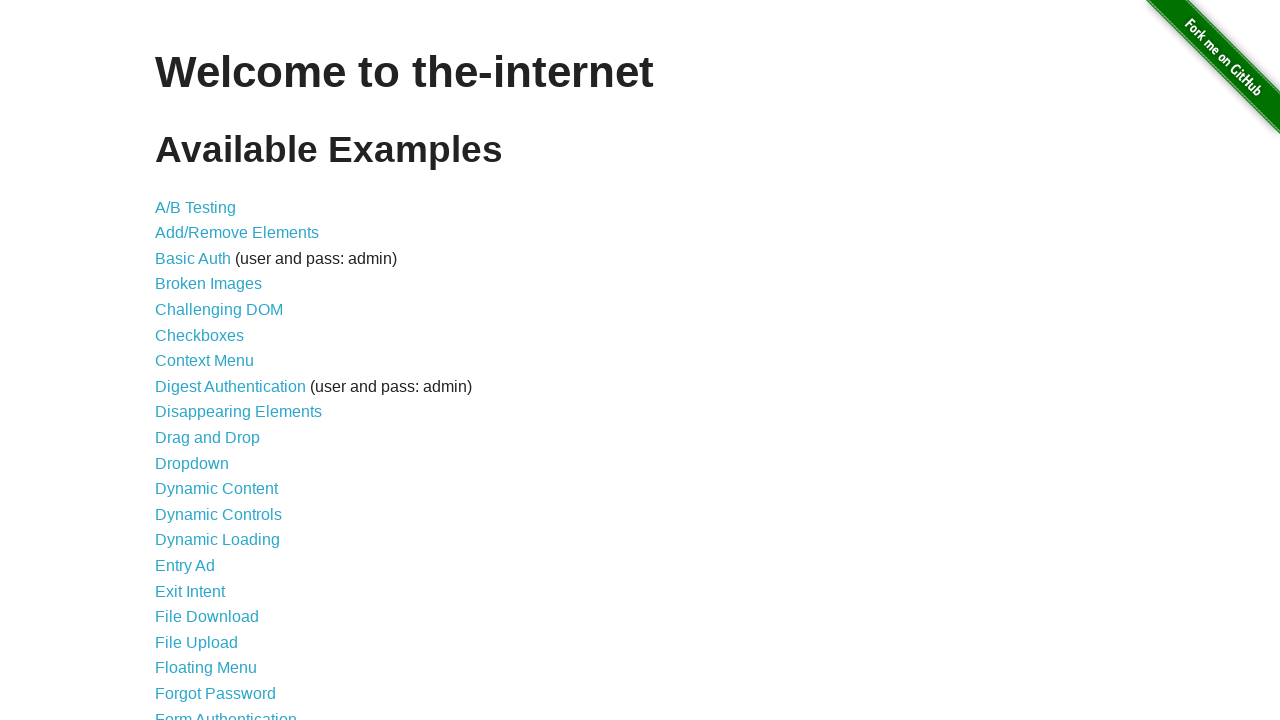

Clicked Multiple Windows link at (218, 369) on xpath=//*[@id="content"]/ul/li[33]/a
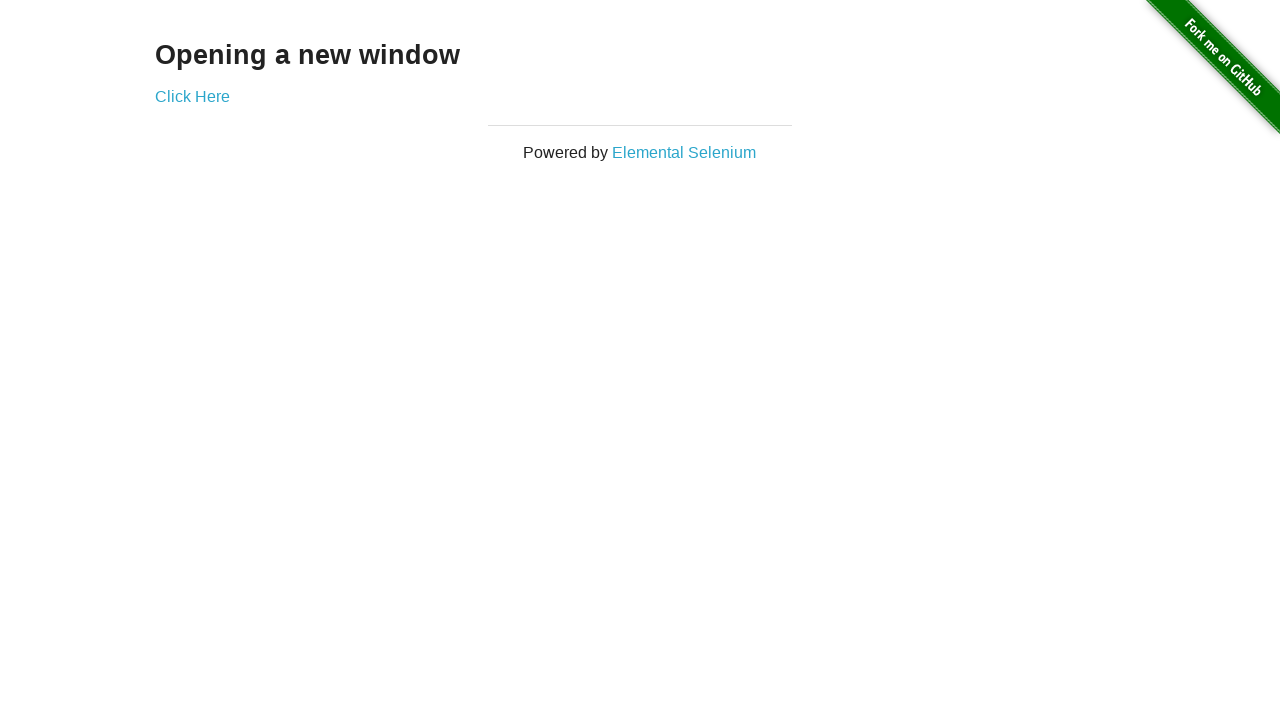

Navigated back to main page
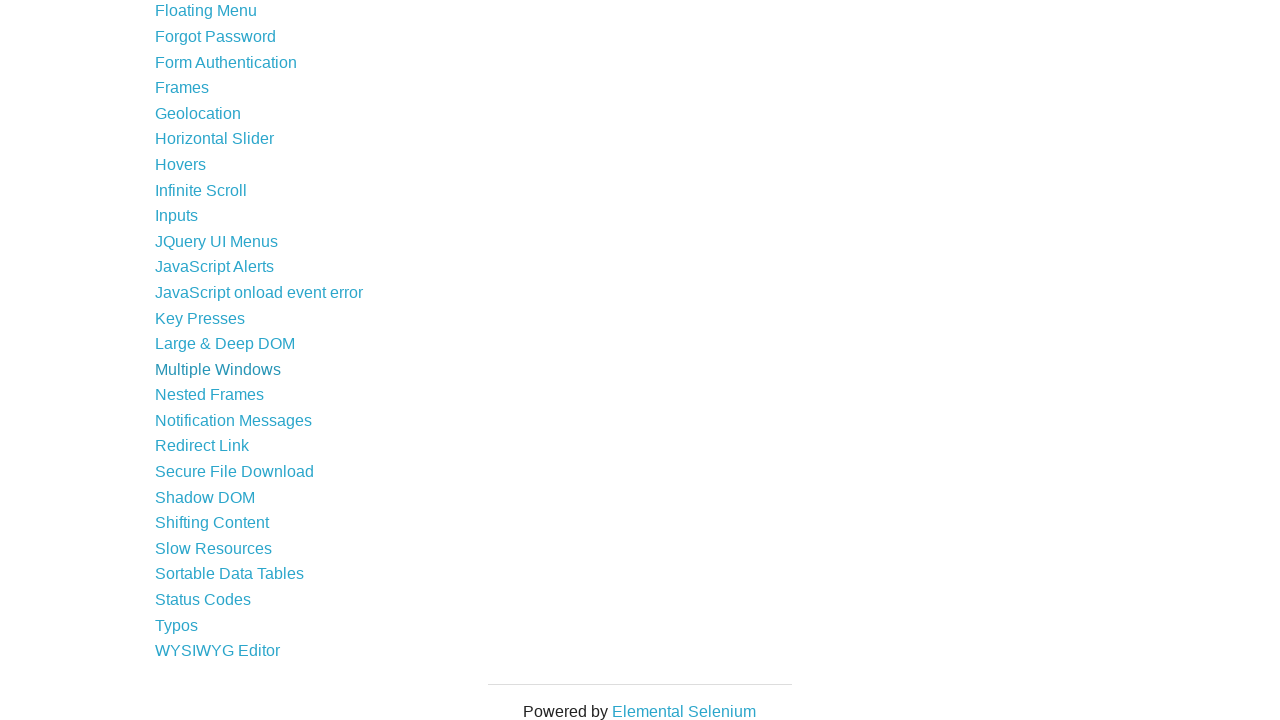

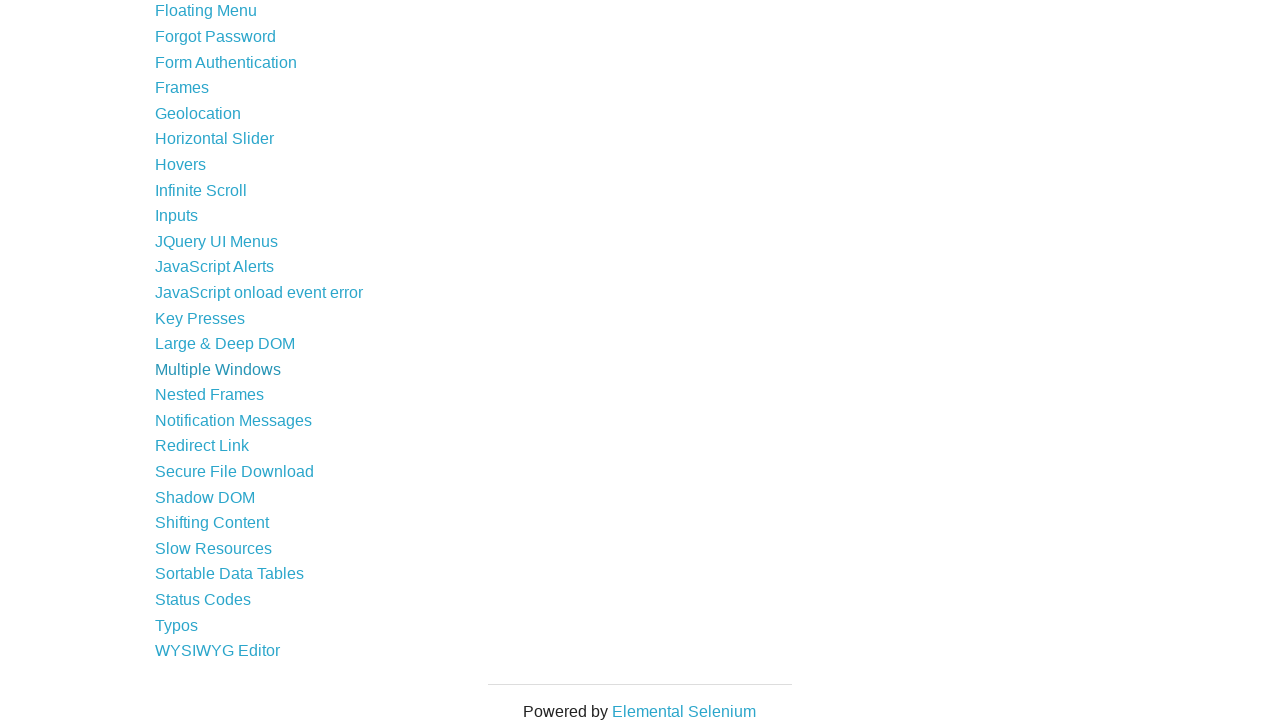